Tests clicking on an input element on the SelectorHub XPath practice page using an XPath selector with contains function

Starting URL: https://selectorshub.com/xpath-practice-page/

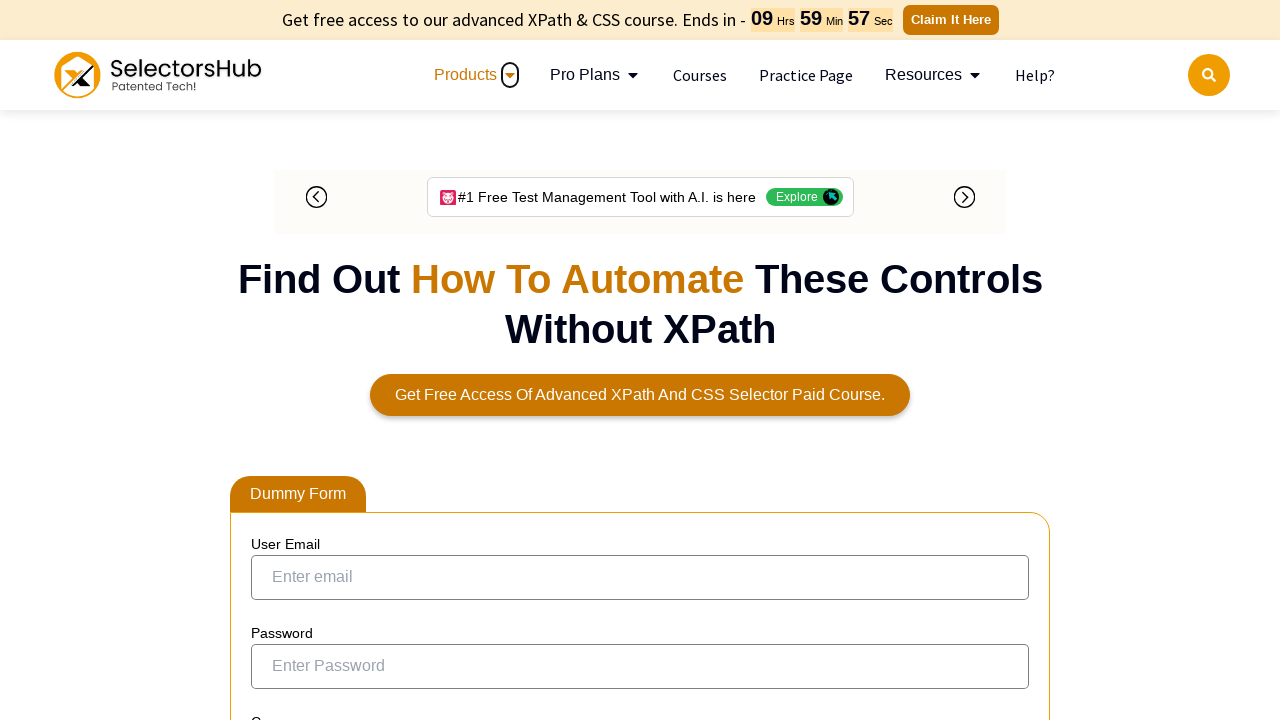

Navigated to SelectorHub XPath practice page
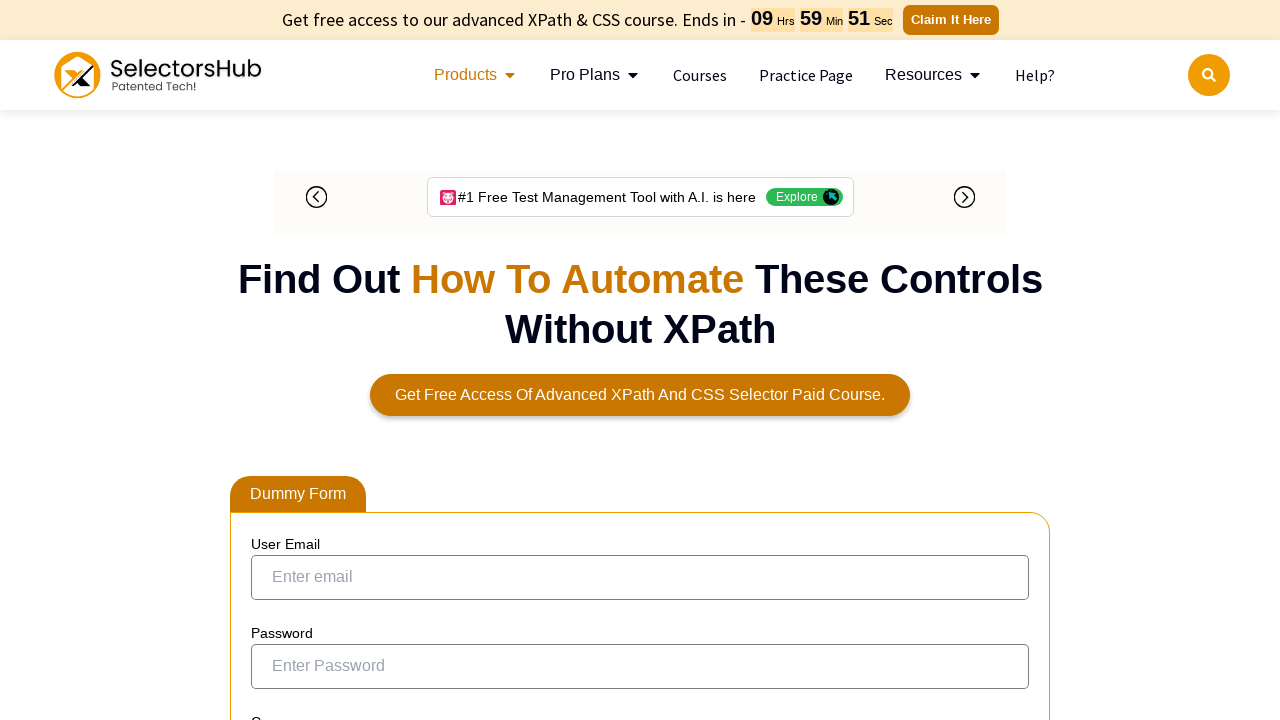

Clicked input element with XPath selector containing 'first crush' in title attribute at (640, 361) on xpath=//input[contains(@title,'first crush')]
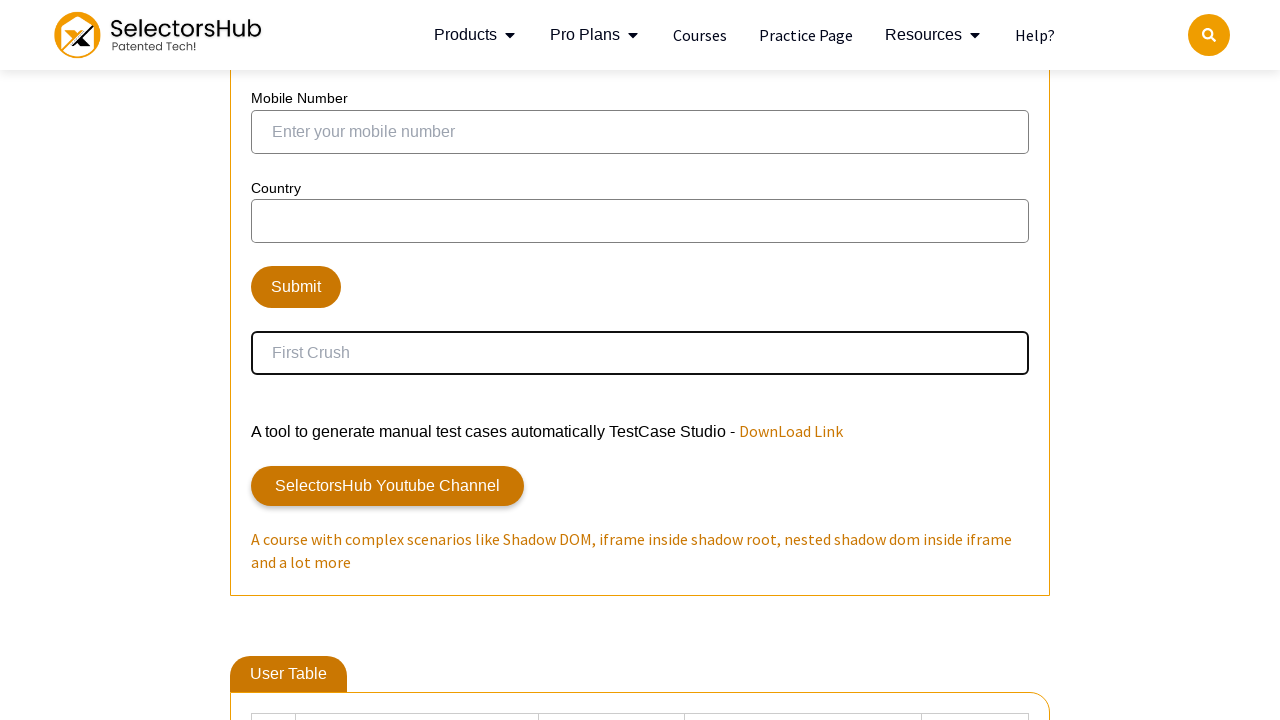

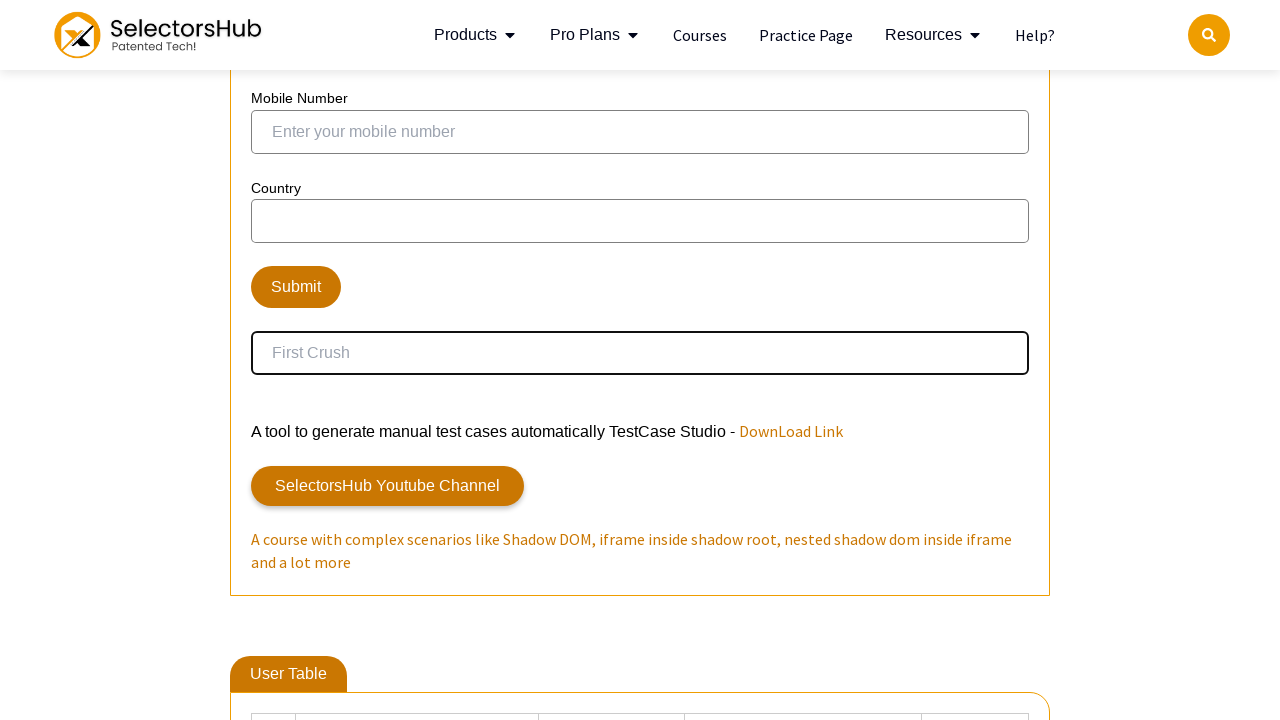